Tests window switching using index and title-based switching methods to navigate between multiple windows

Starting URL: https://the-internet.herokuapp.com/windows

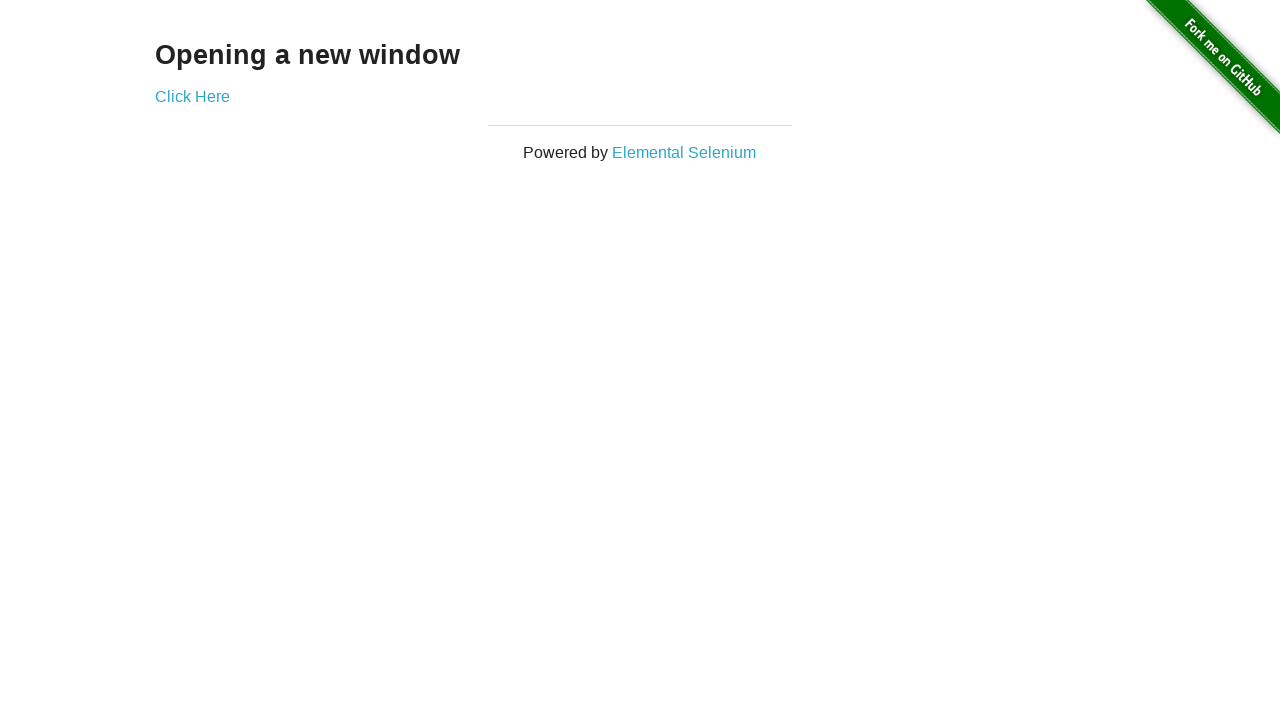

Asserted window 1 title is 'The Internet'
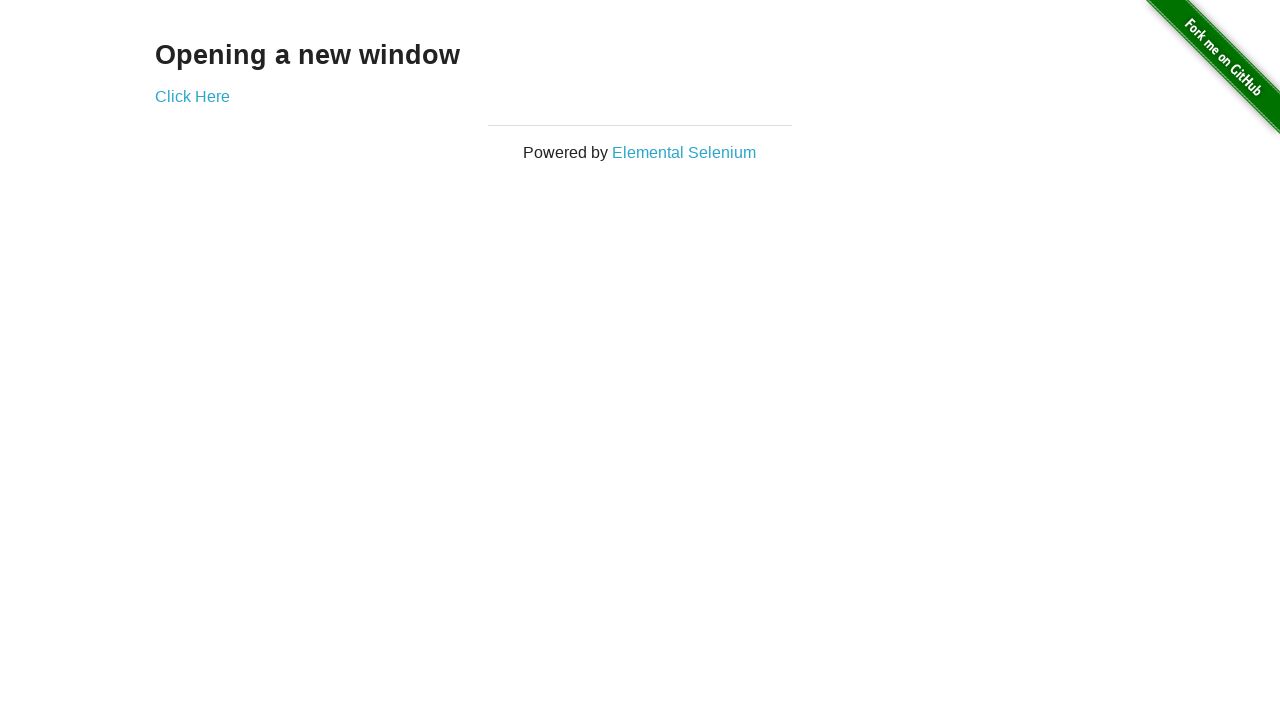

Clicked 'Click Here' link to open new window at (192, 96) on xpath=//a[text()='Click Here']
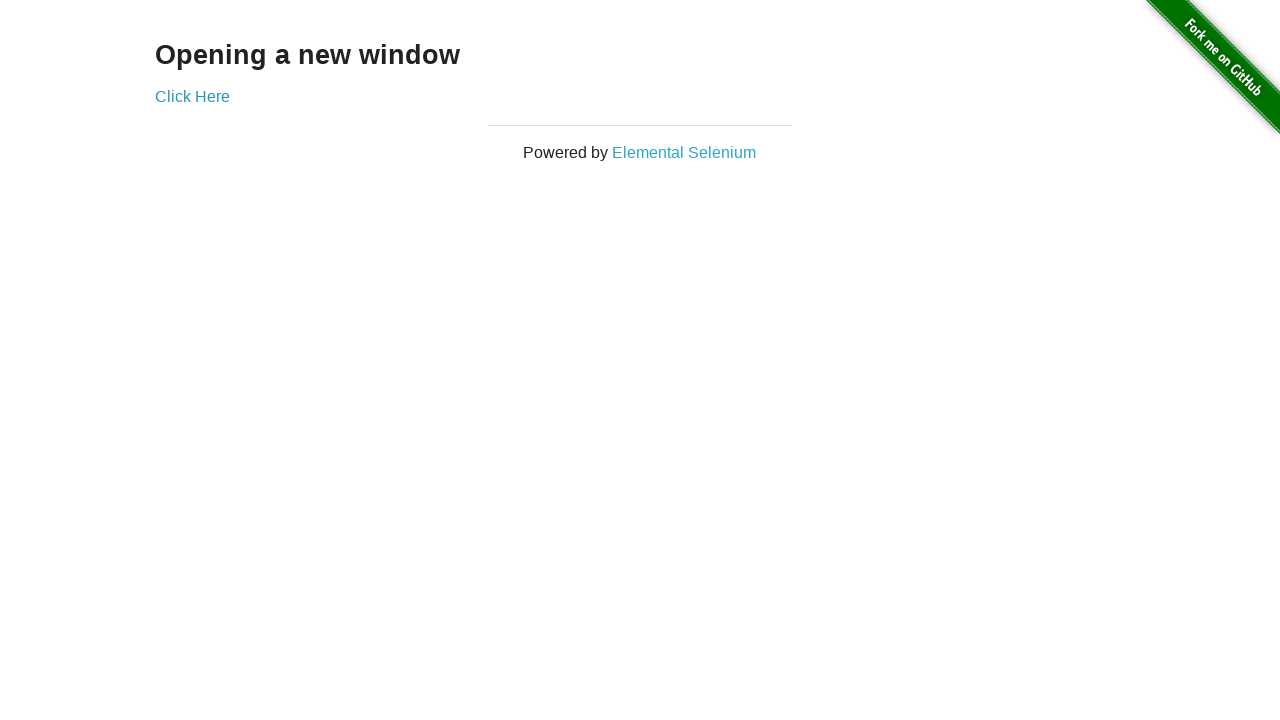

Switched to window 2 using bring_to_front()
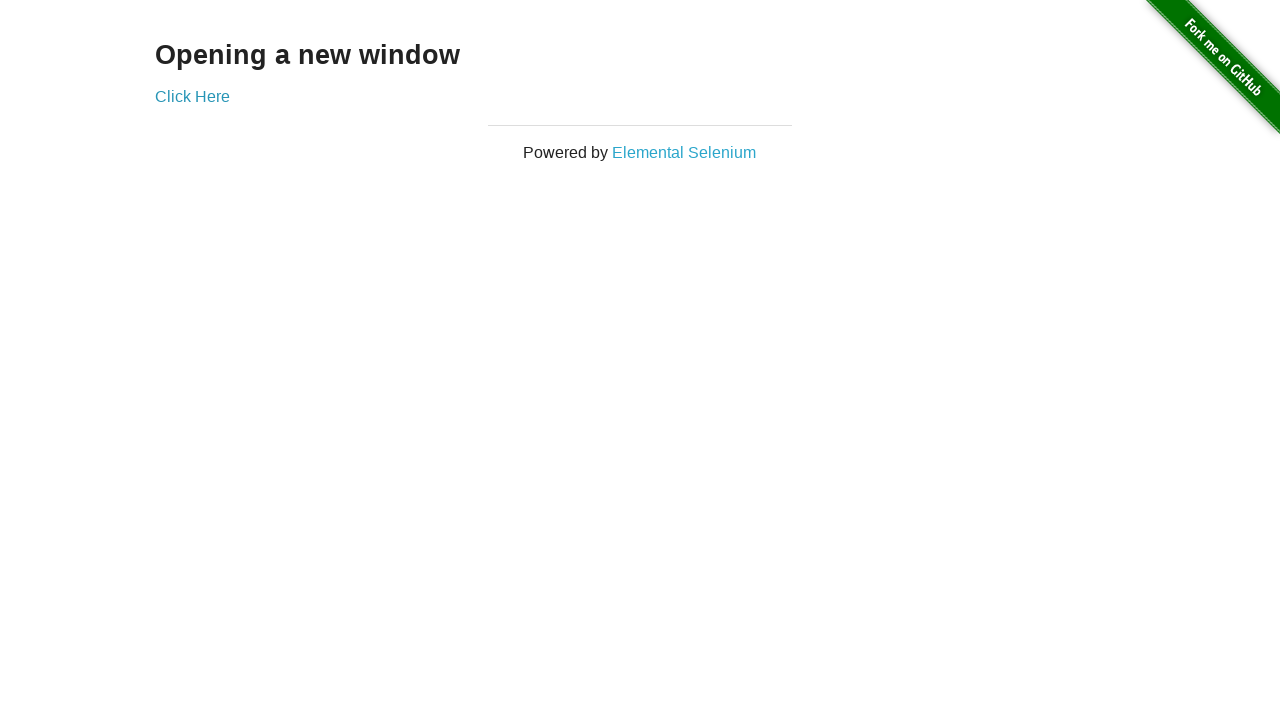

Asserted window 2 title is 'New Window'
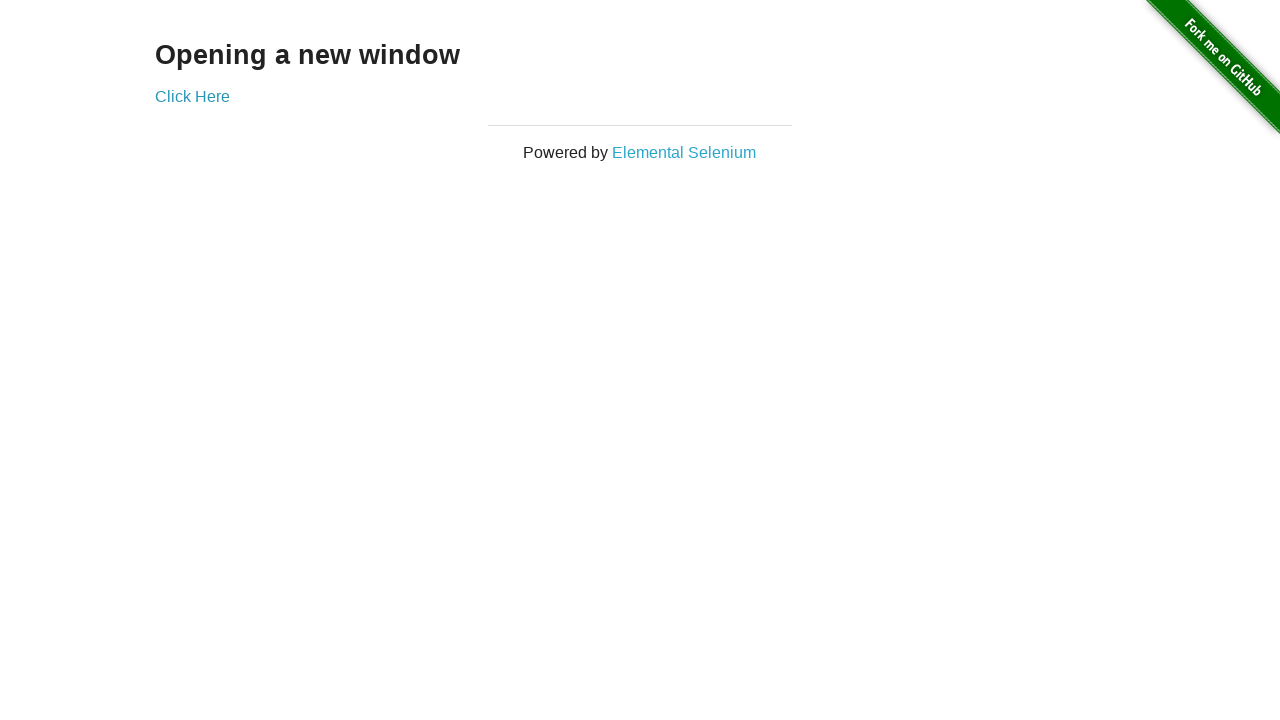

Switched back to window 1 using bring_to_front()
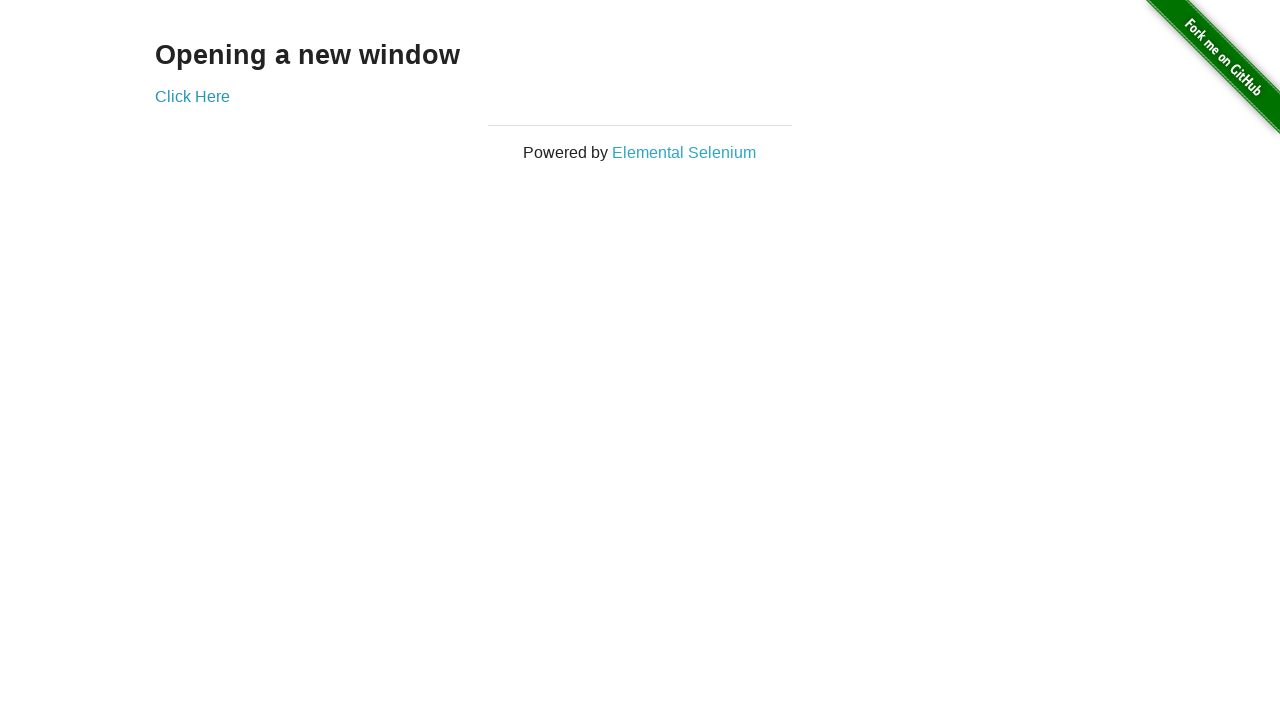

Asserted window 1 URL contains 'windows'
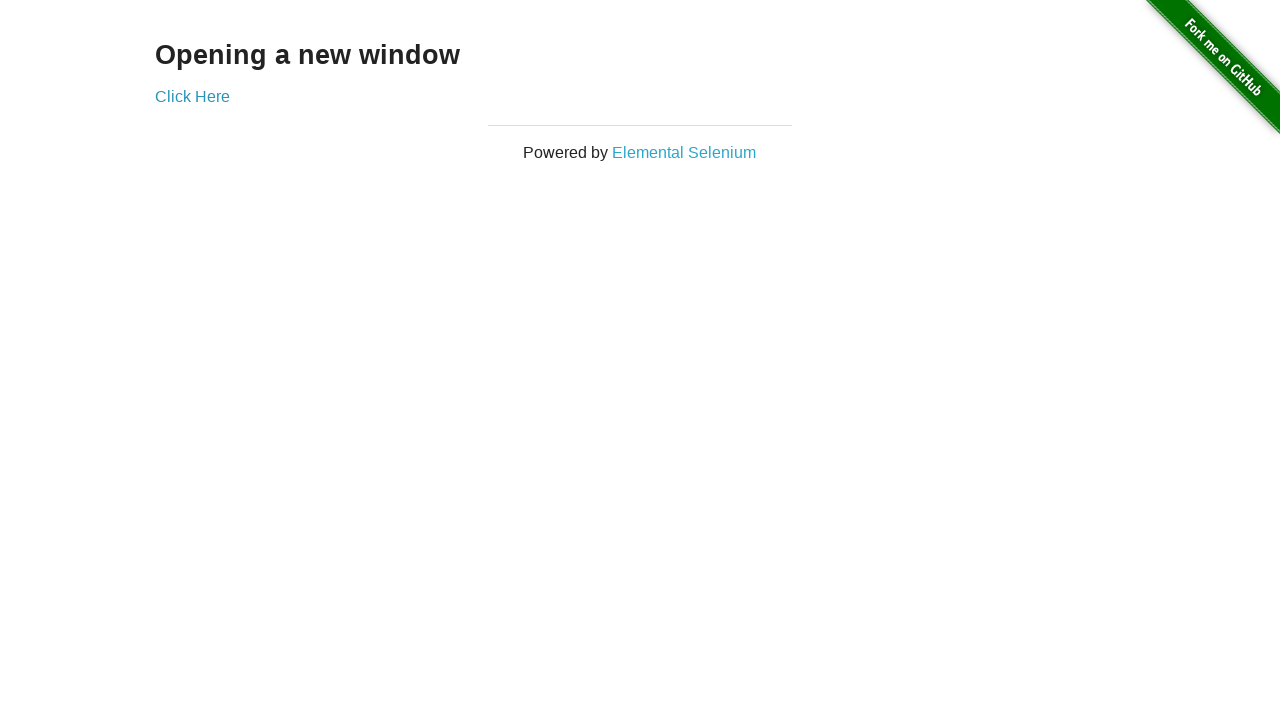

Asserted window 1 URL does not contain 'new'
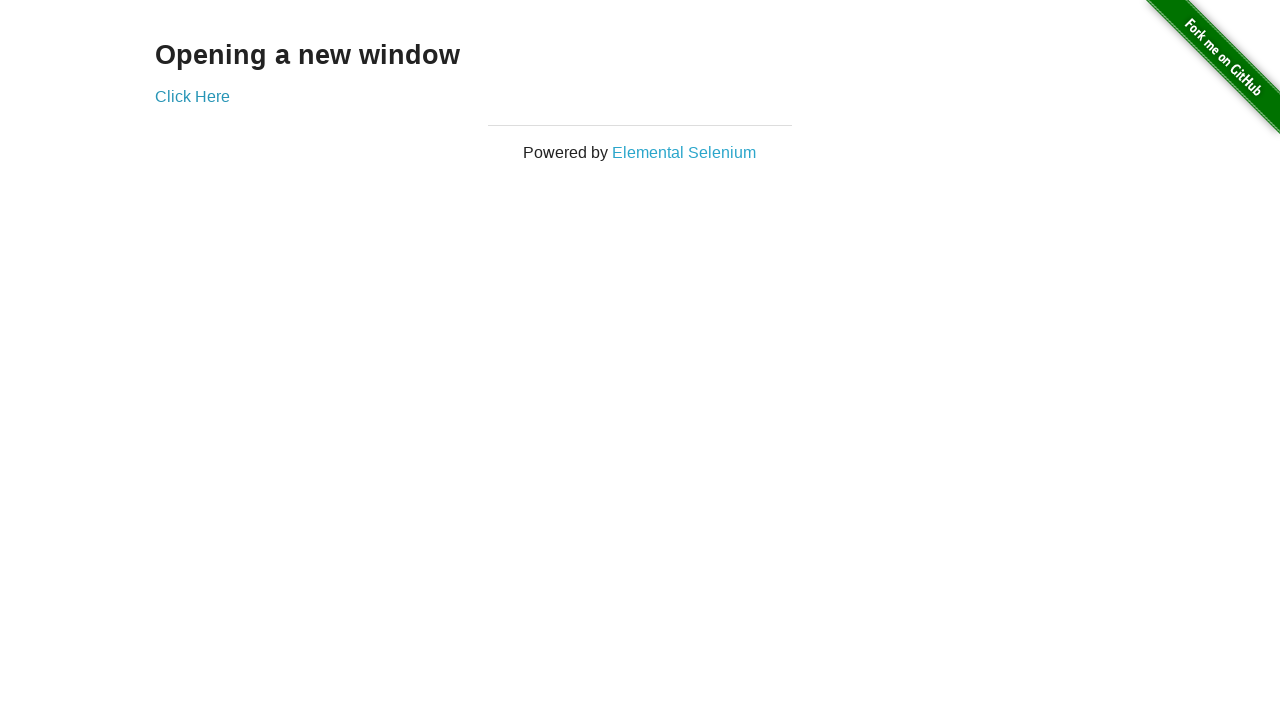

Switched to window 2 again using bring_to_front()
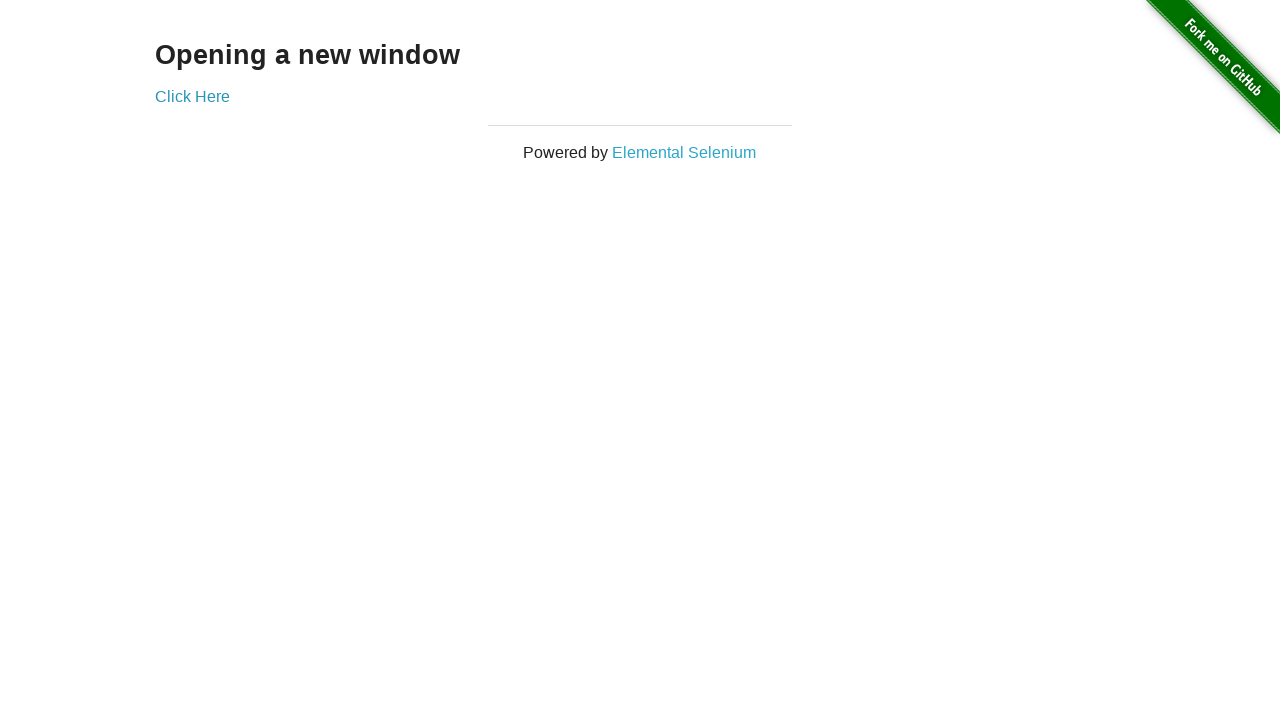

Switched back to window 1 again using bring_to_front()
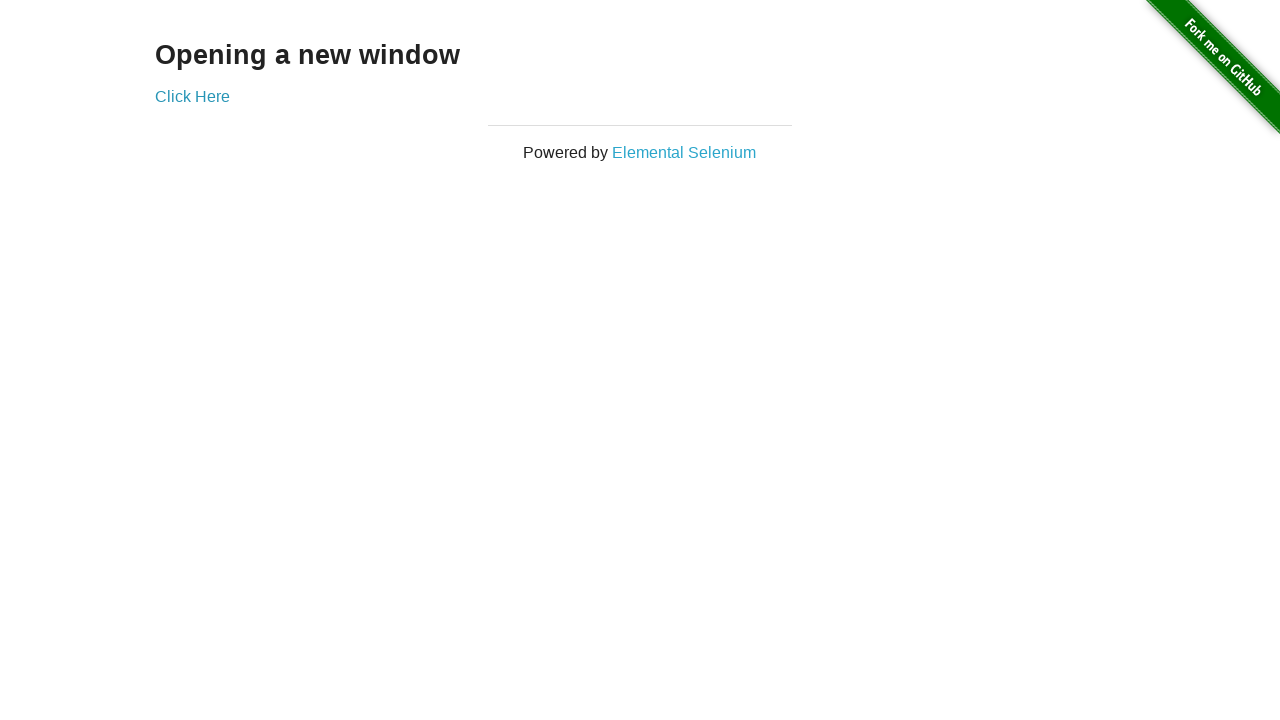

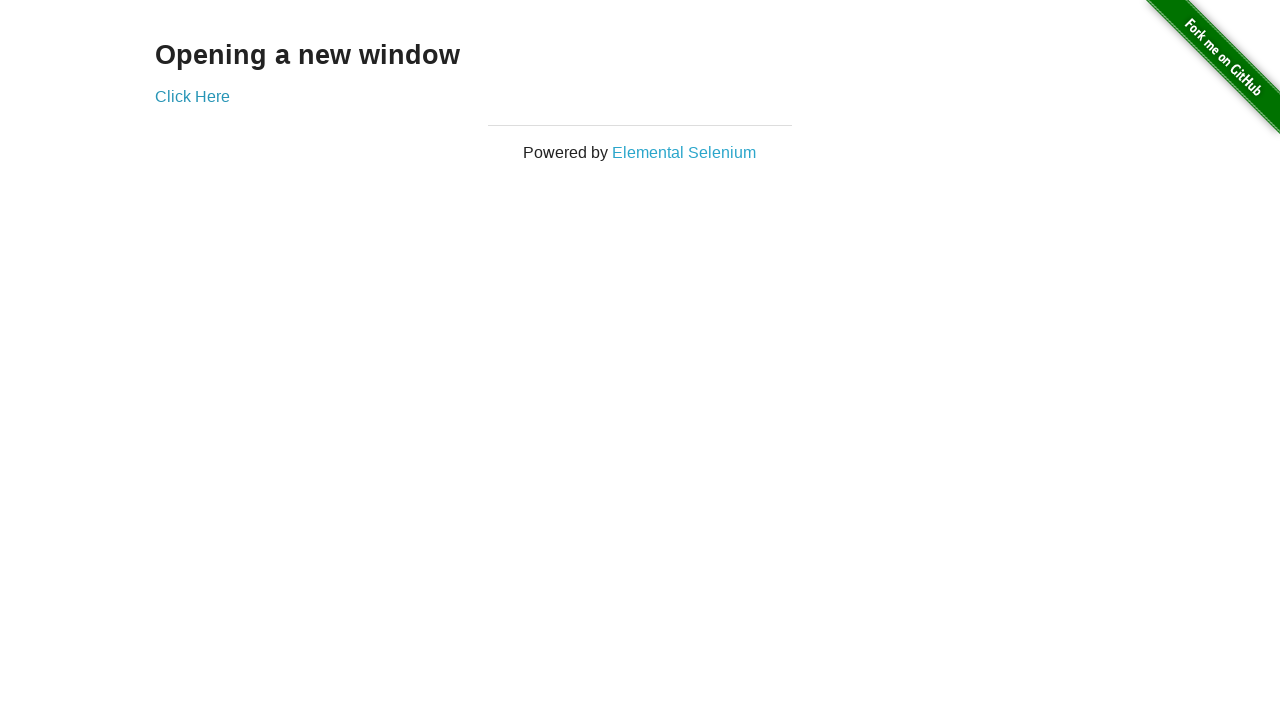